Tests clicking the Checkout button and verifies the checkout page heading is displayed correctly.

Starting URL: https://webshop-agil-testautomatiserare.netlify.app/

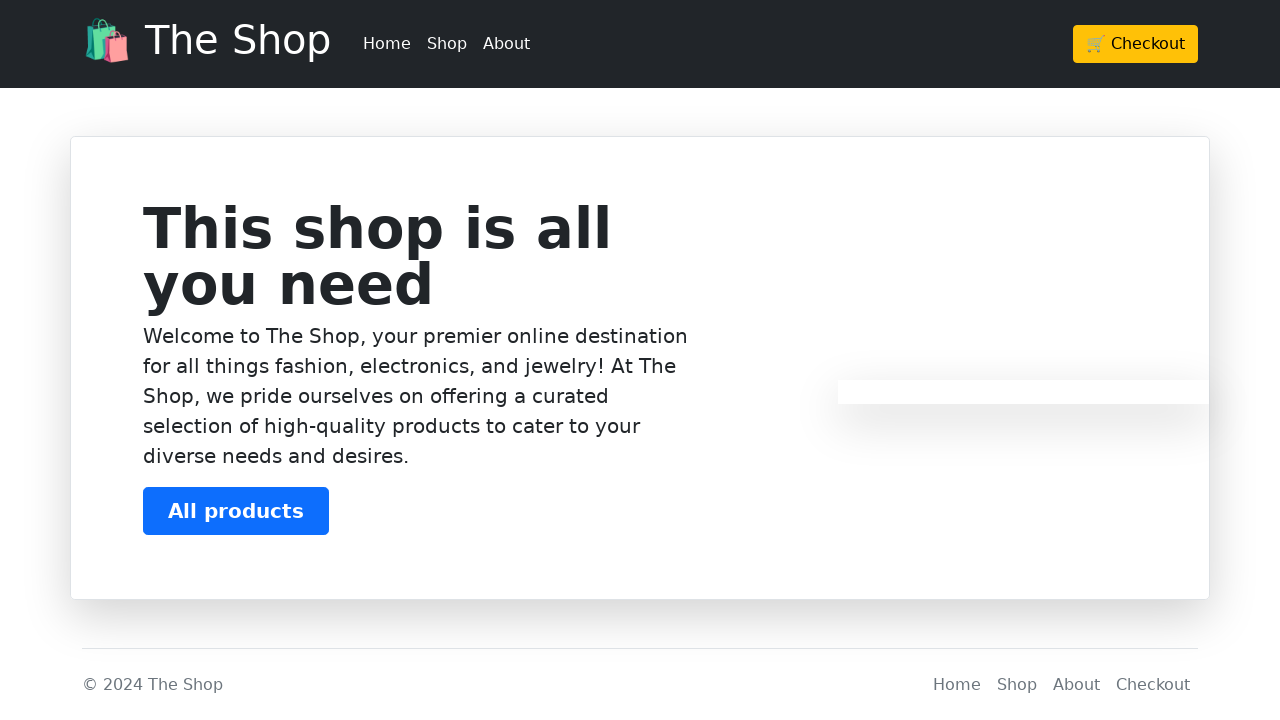

Clicked the Checkout button at (1136, 44) on xpath=/html/body/header/div/div/div/a
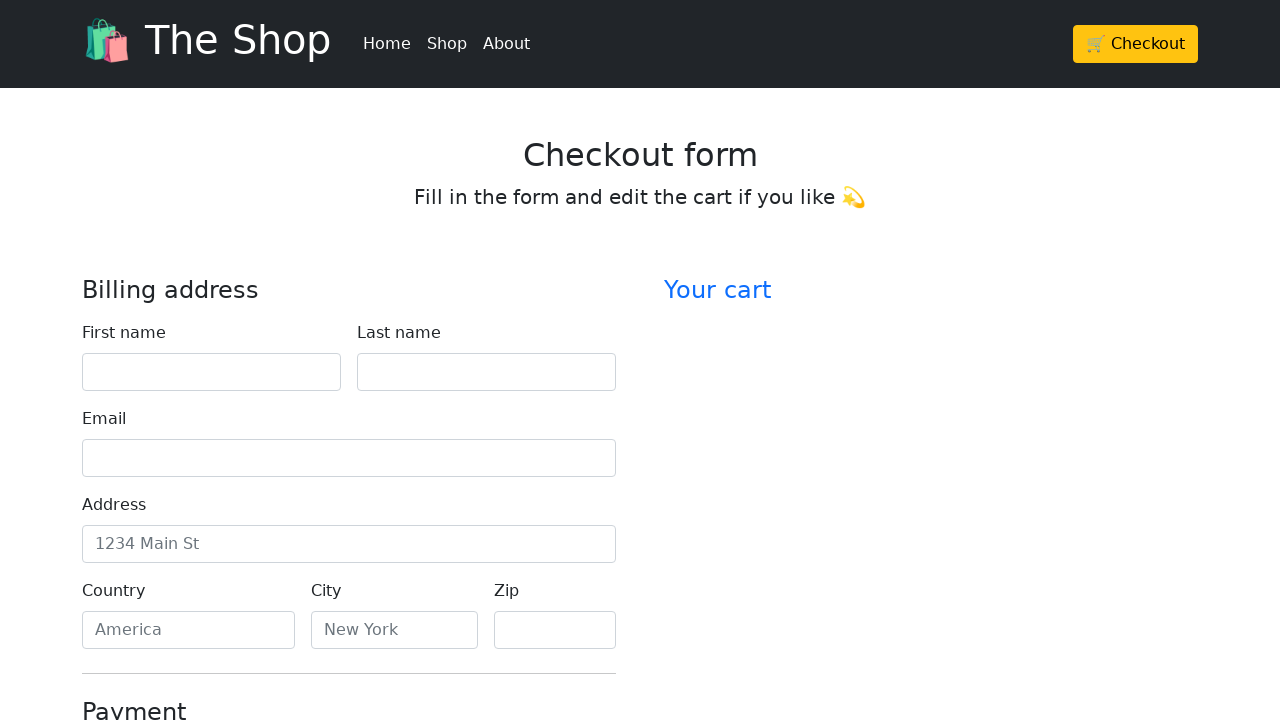

Retrieved checkout page heading text
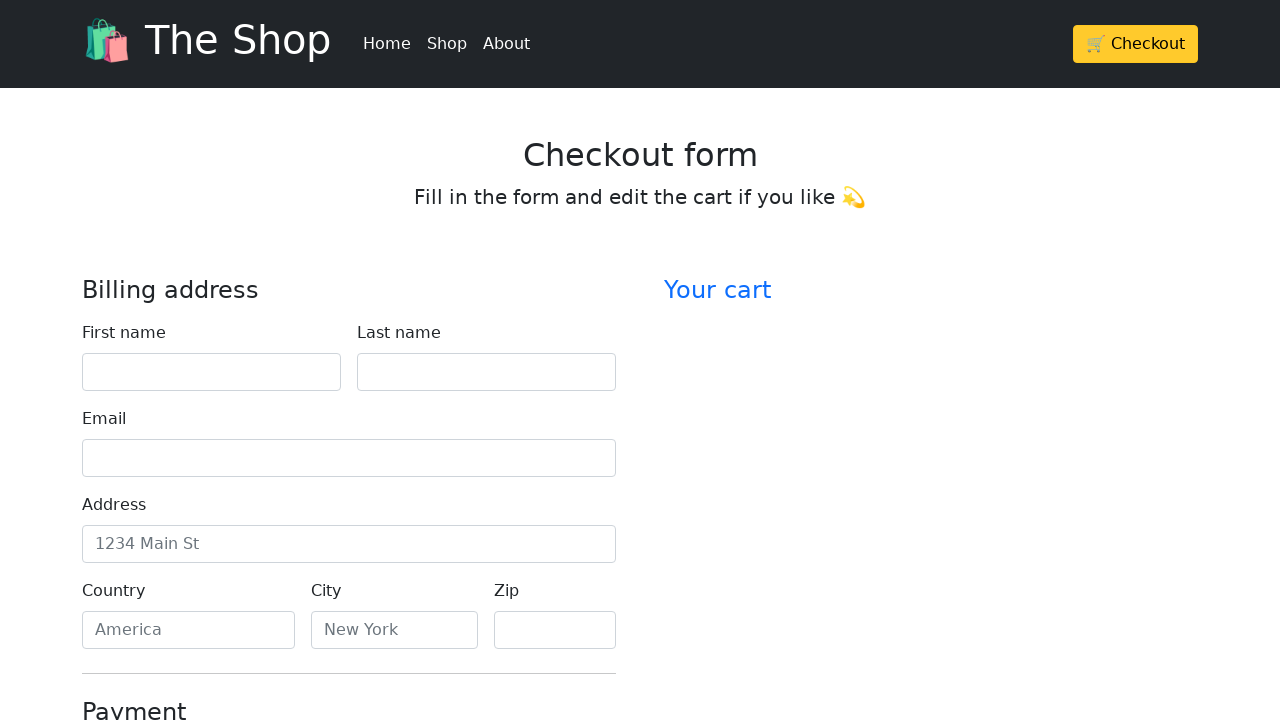

Verified checkout page heading is 'Checkout form'
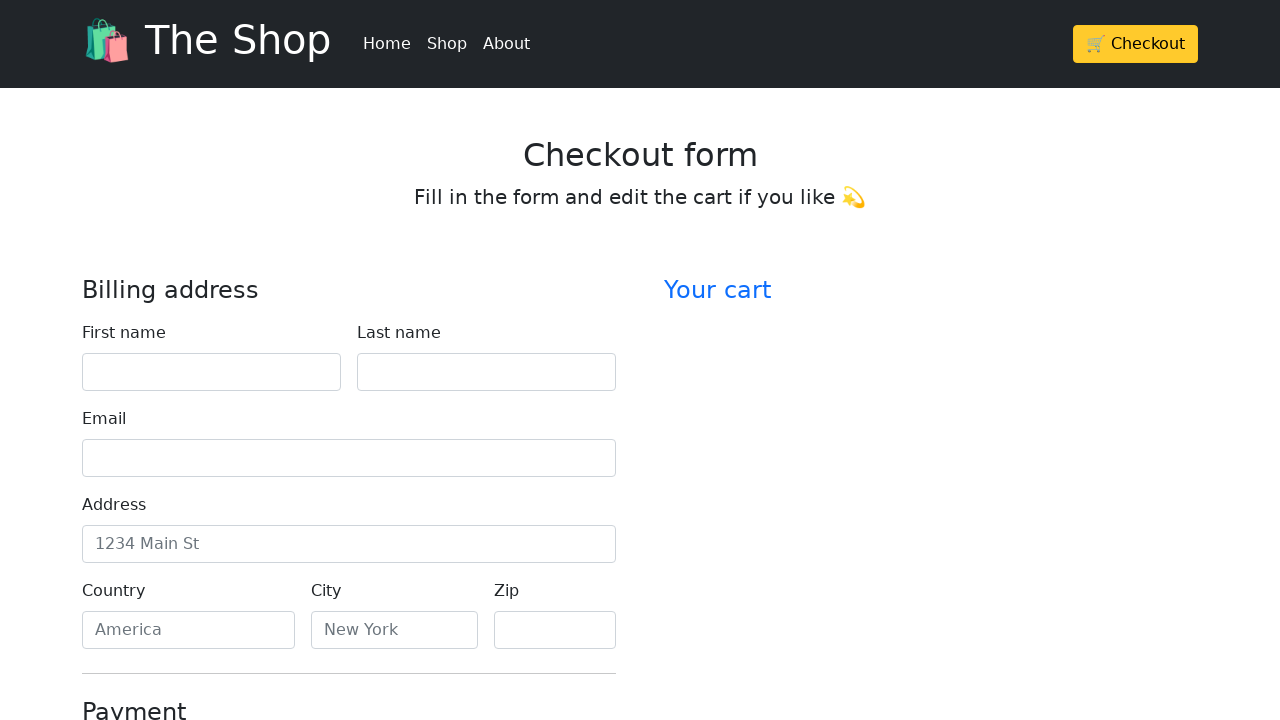

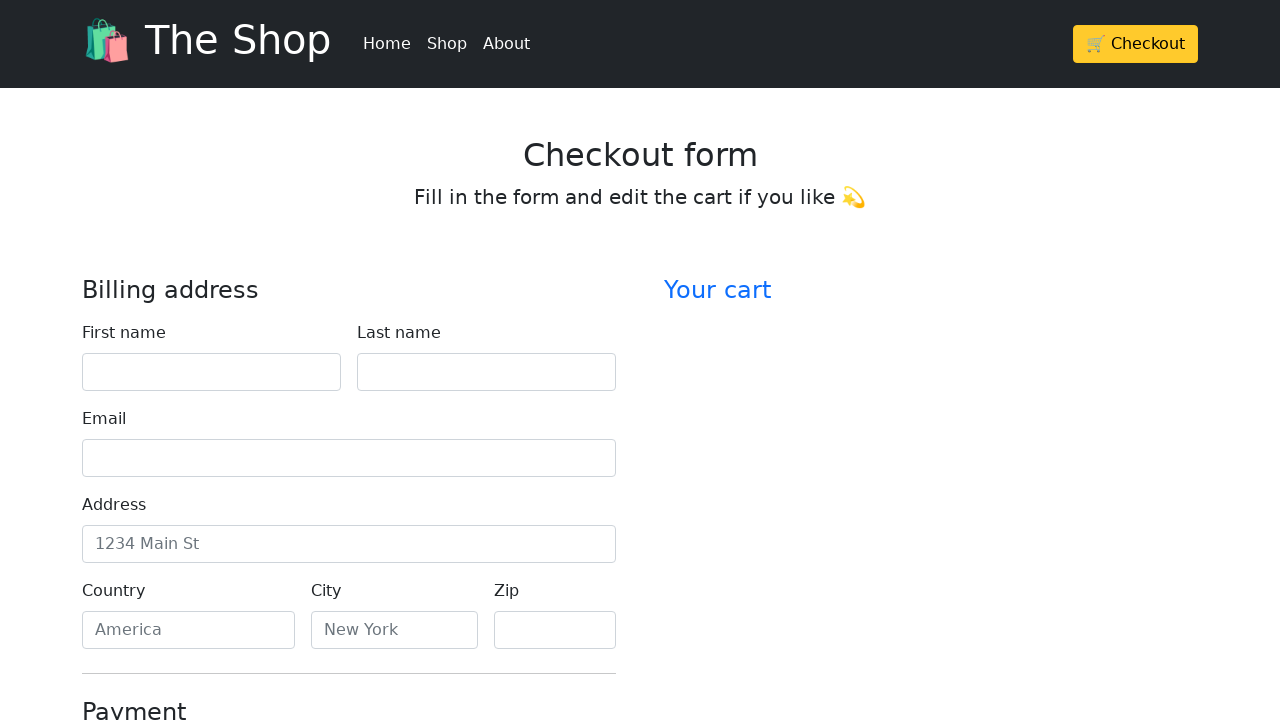